Tests hover functionality by moving mouse over a figure element to reveal hidden content, verifying the user name text appears, then clicking the profile link and checking the resulting page.

Starting URL: http://the-internet.herokuapp.com/hovers

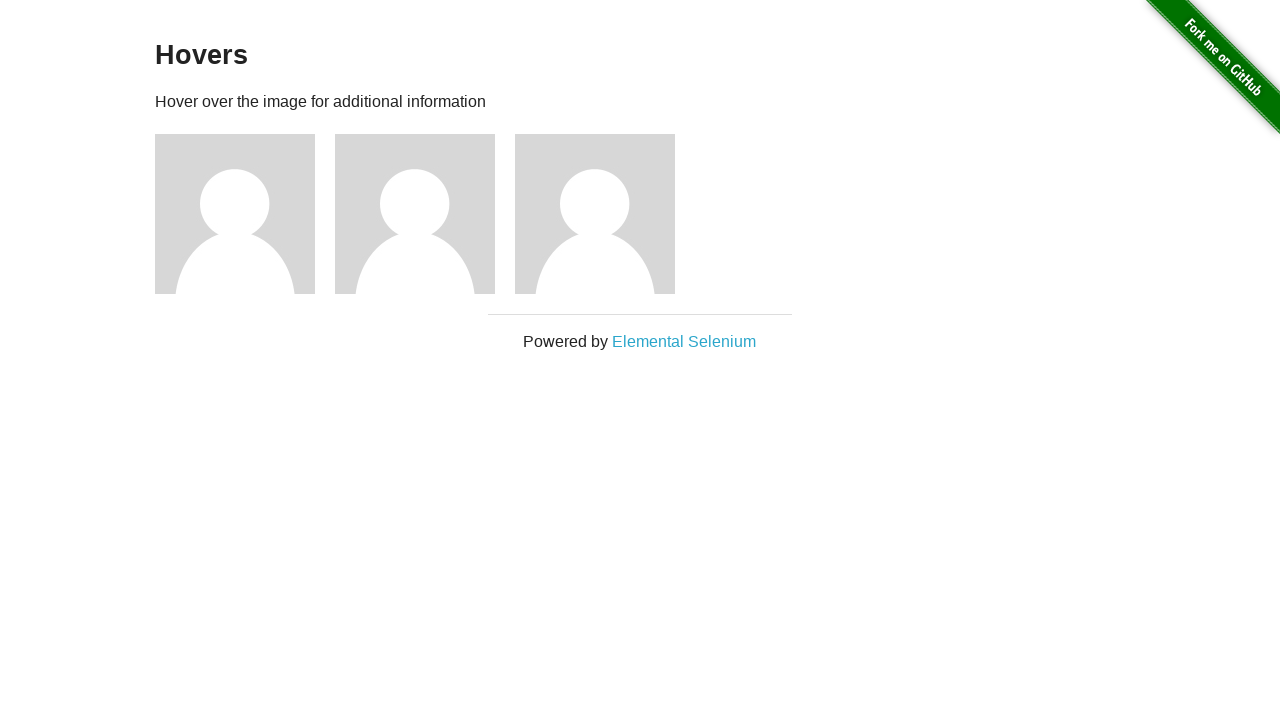

Waited for figure elements to load
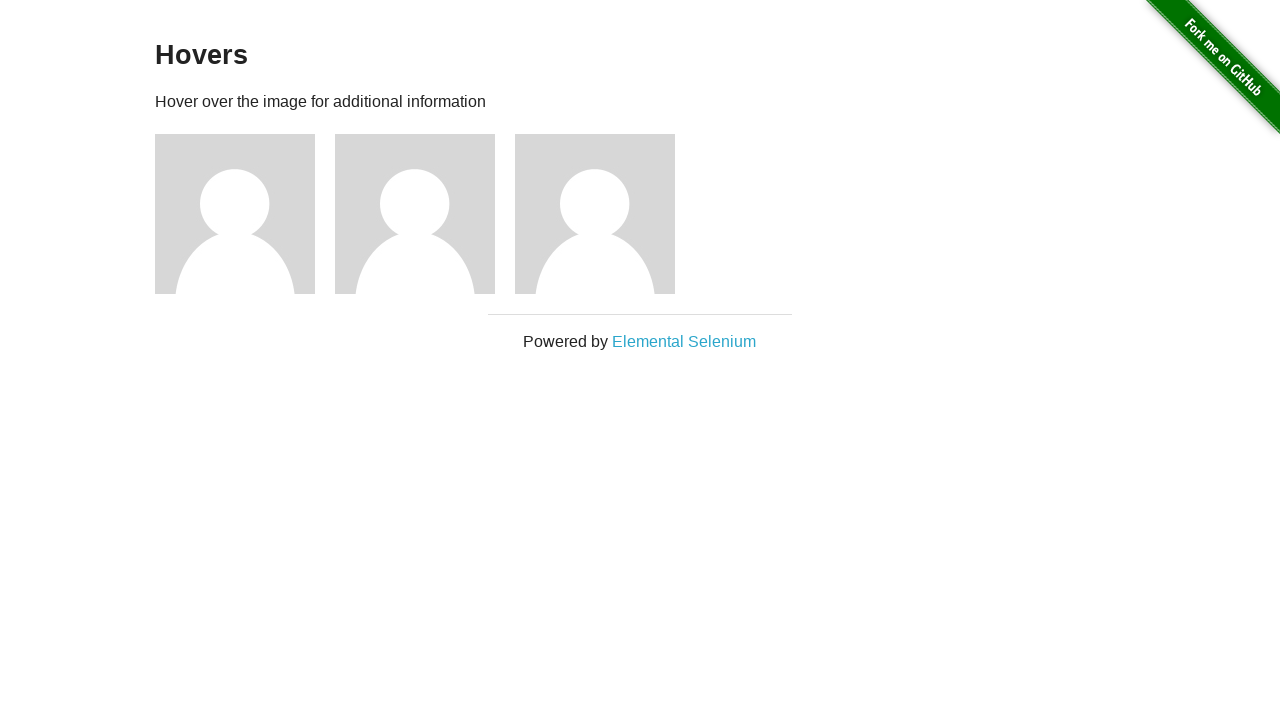

Hovered over first figure element to reveal hidden content at (245, 214) on div.figure >> nth=0
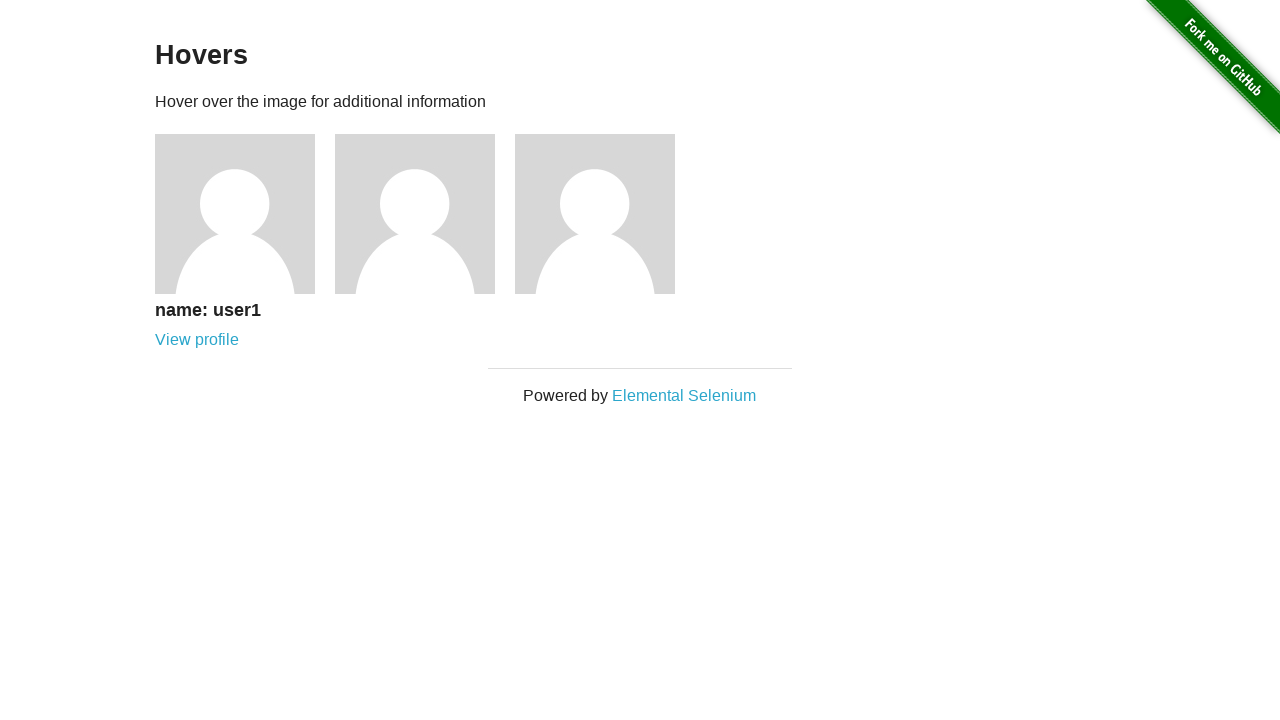

Verified user1 text appeared after hover
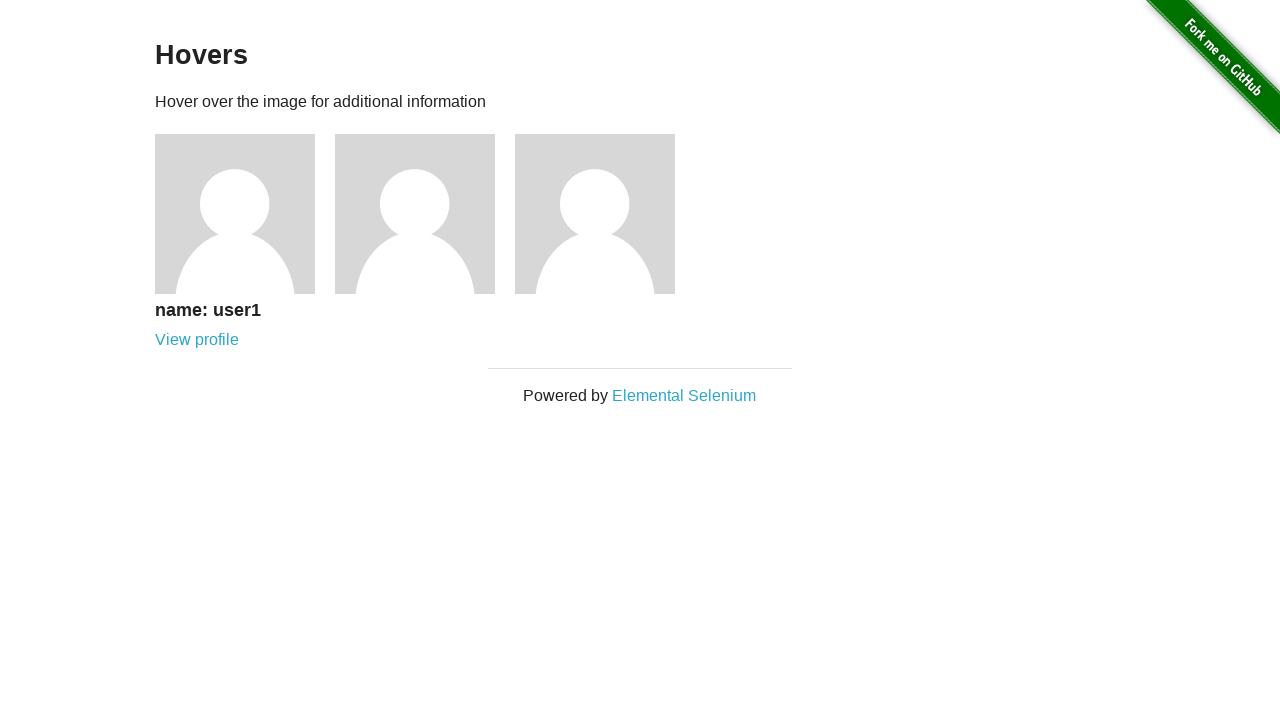

Clicked profile link for user1 at (197, 340) on a[href='/users/1']
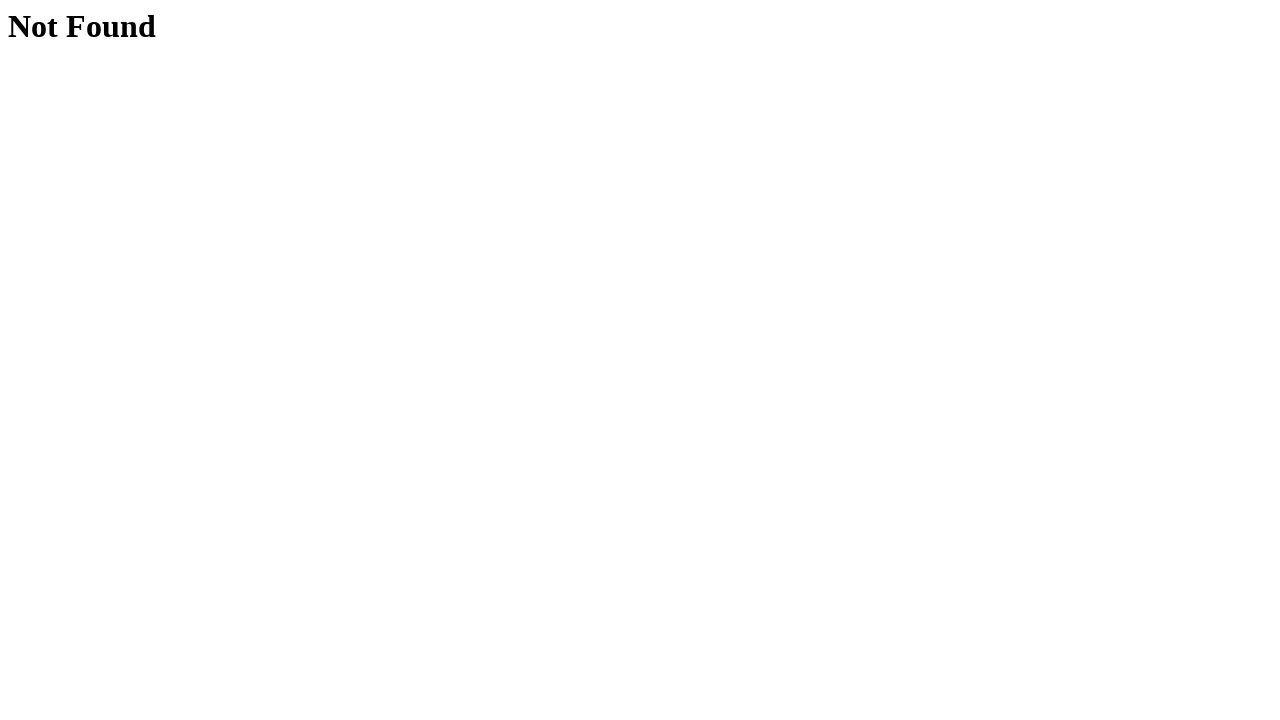

User profile page loaded and h1 element verified
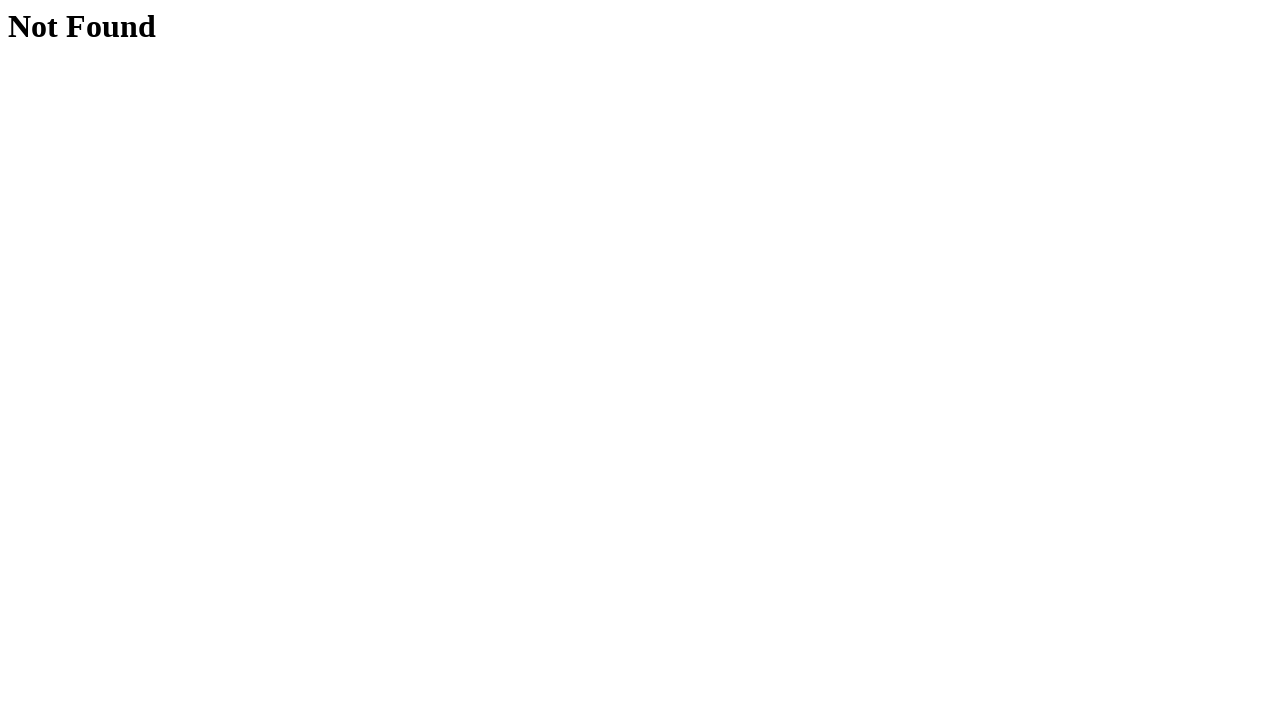

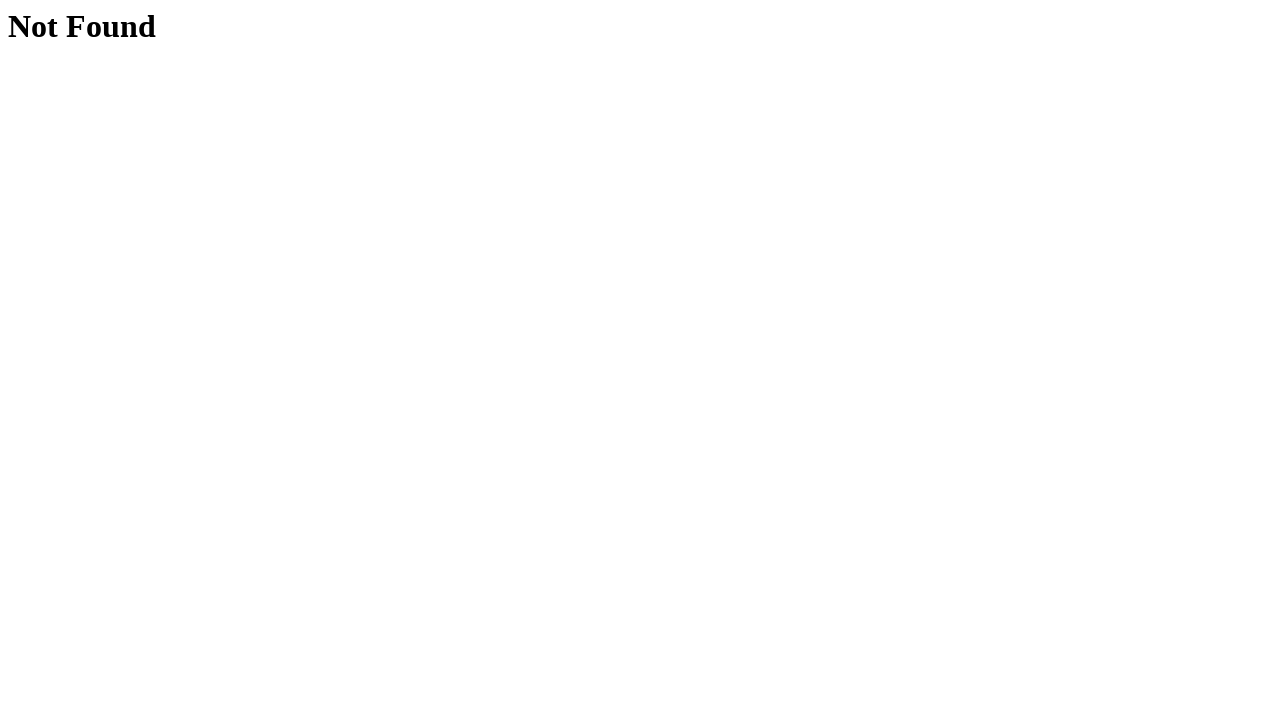